Dismisses any popup that appears on the Flipkart homepage

Starting URL: https://www.flipkart.com

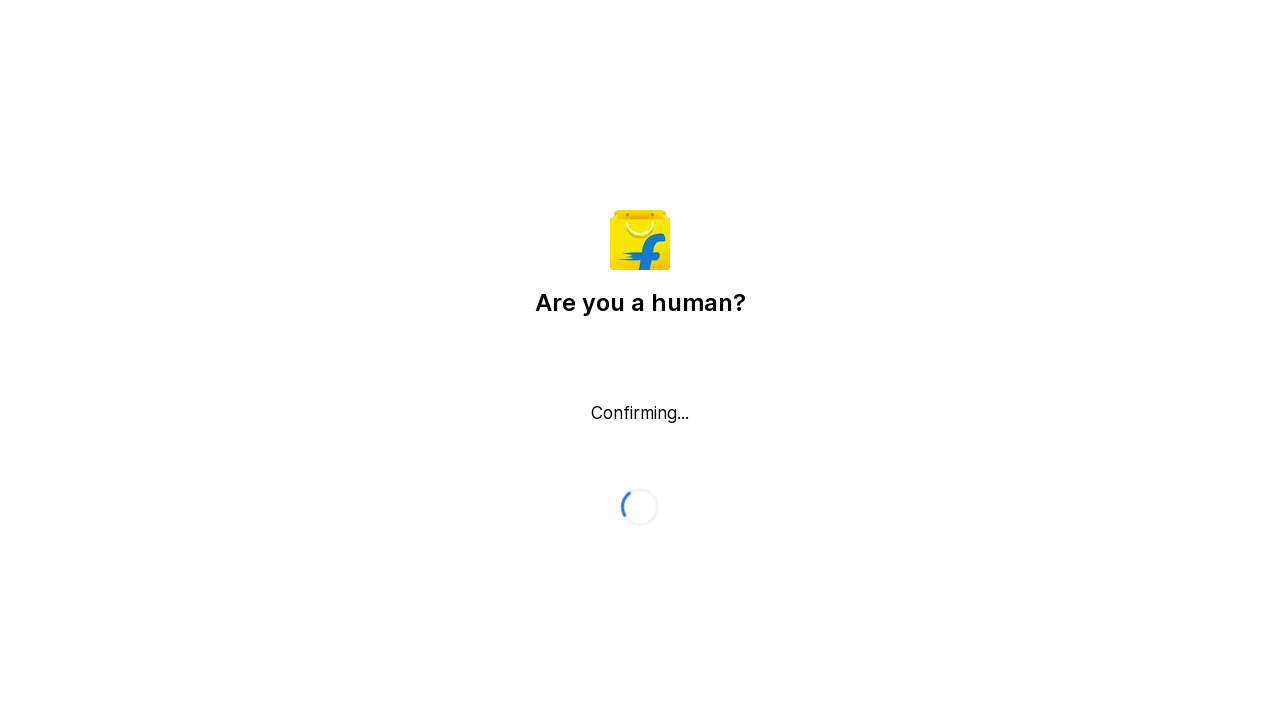

Pressed Escape key to dismiss any popup on Flipkart homepage
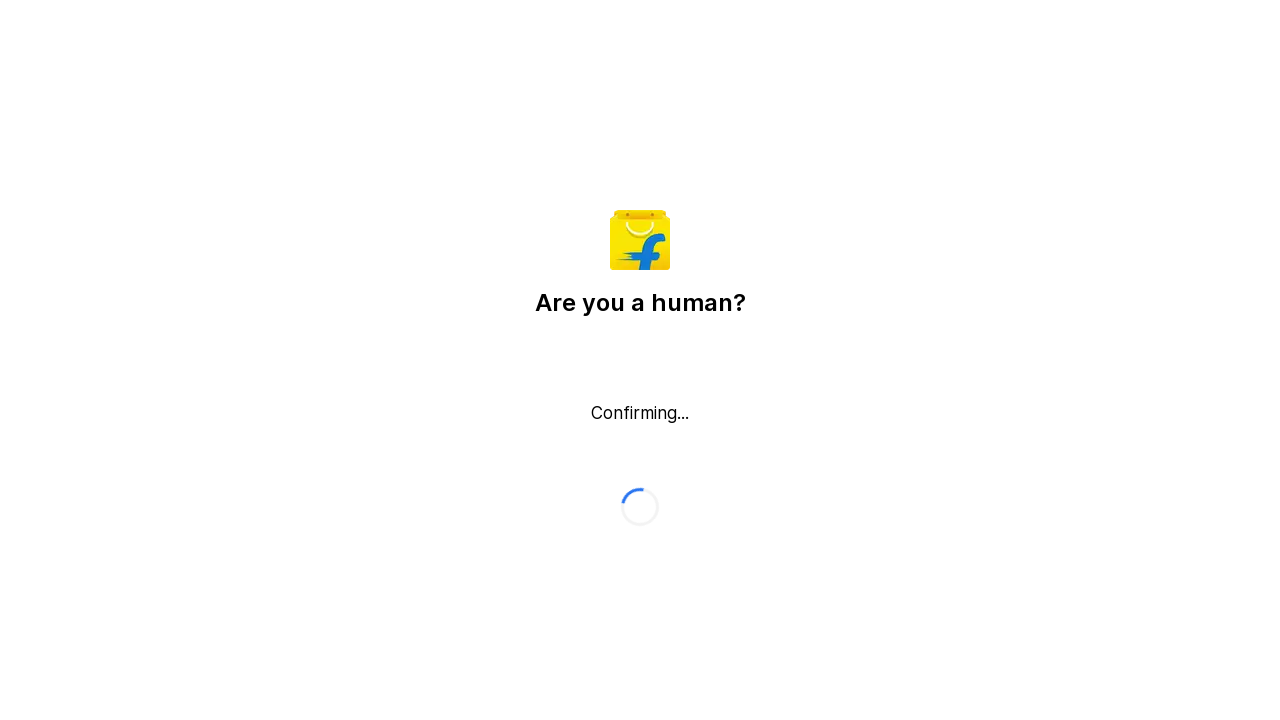

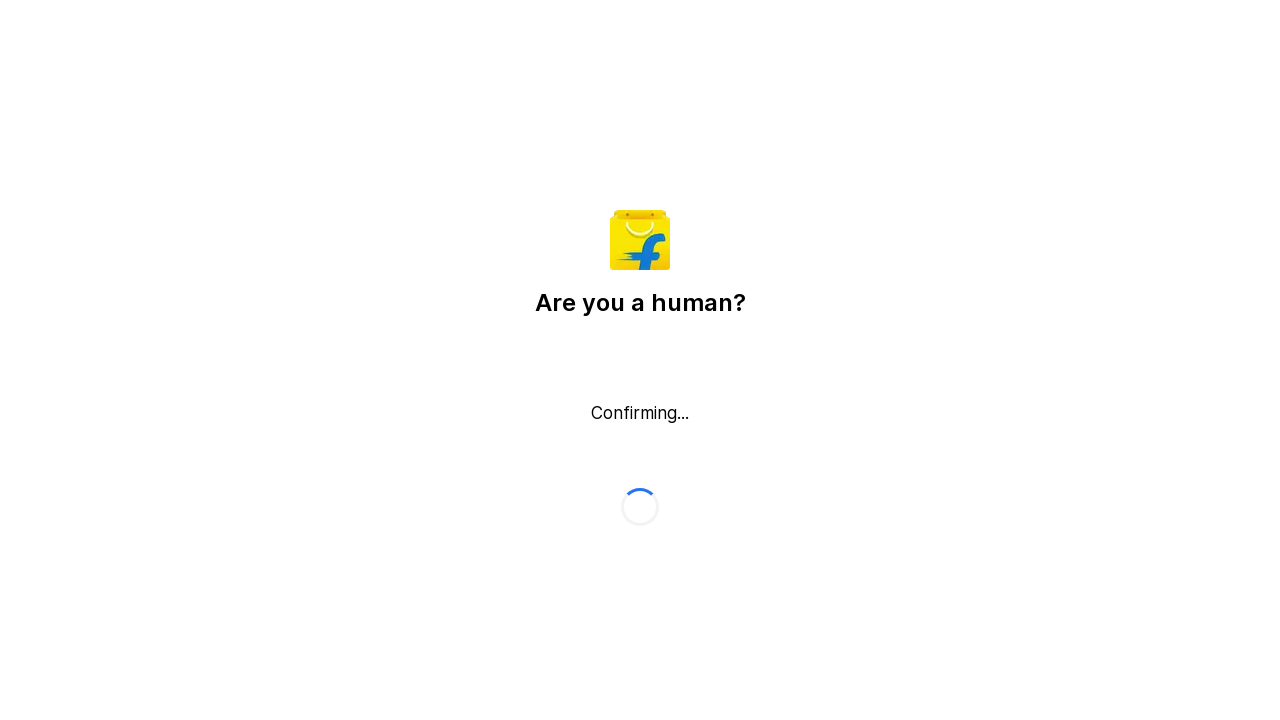